Practices various Selenium locator strategies on a training page by filling login forms, triggering the forgot password flow, resetting password with name/email/phone, and then logging in with valid demo credentials.

Starting URL: https://rahulshettyacademy.com/locatorspractice/

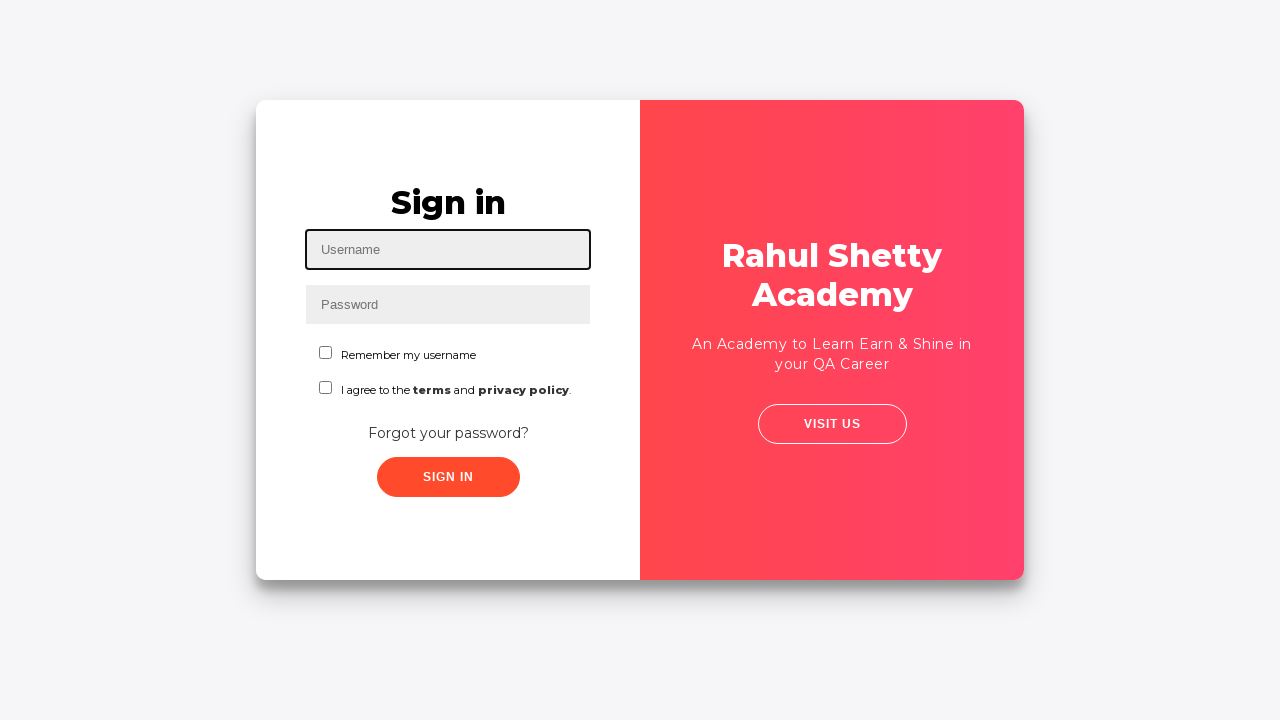

Filled username field with 'Ankitha' on #inputUsername
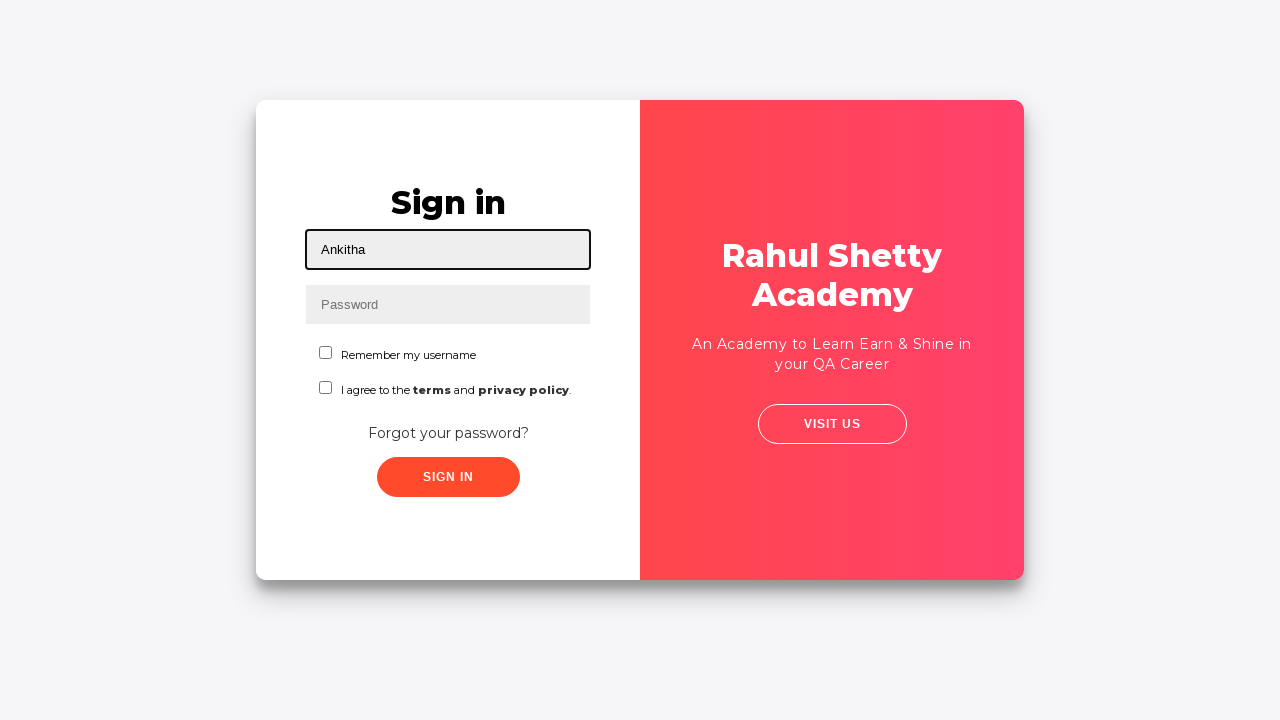

Filled password field with 'Ankitha' on input[name='inputPassword']
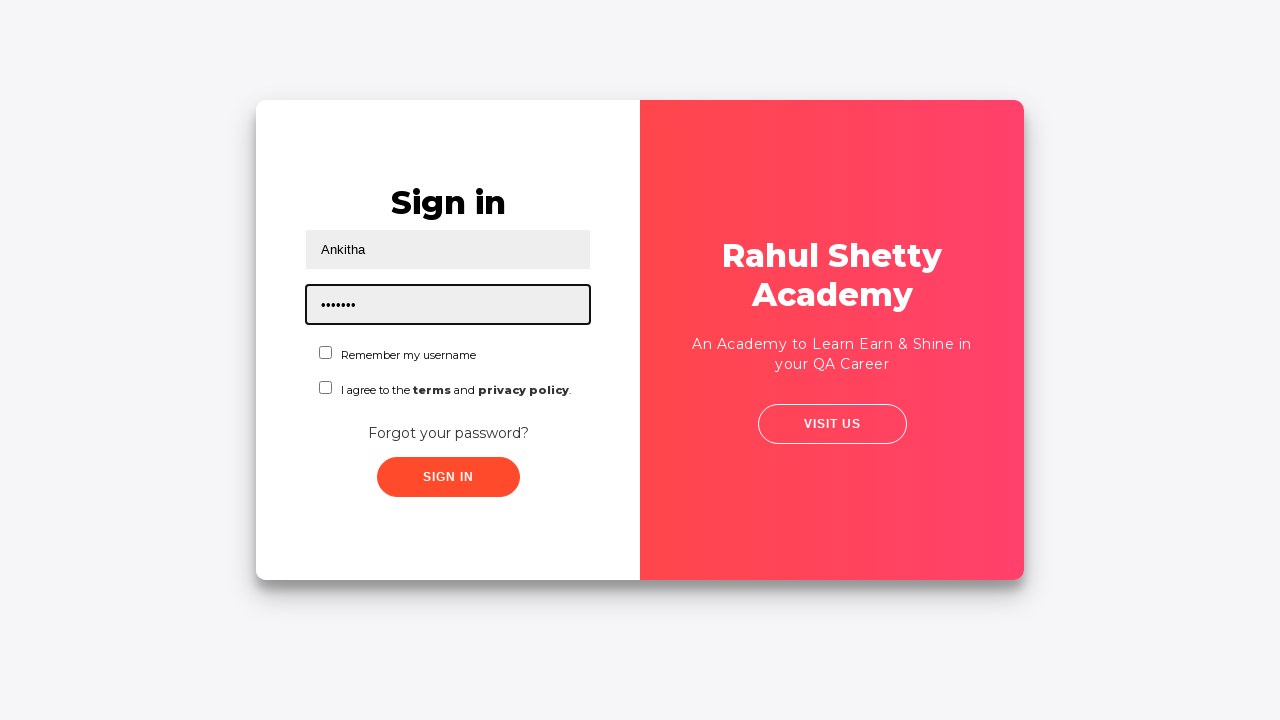

Clicked sign in button with invalid credentials at (448, 477) on .signInBtn
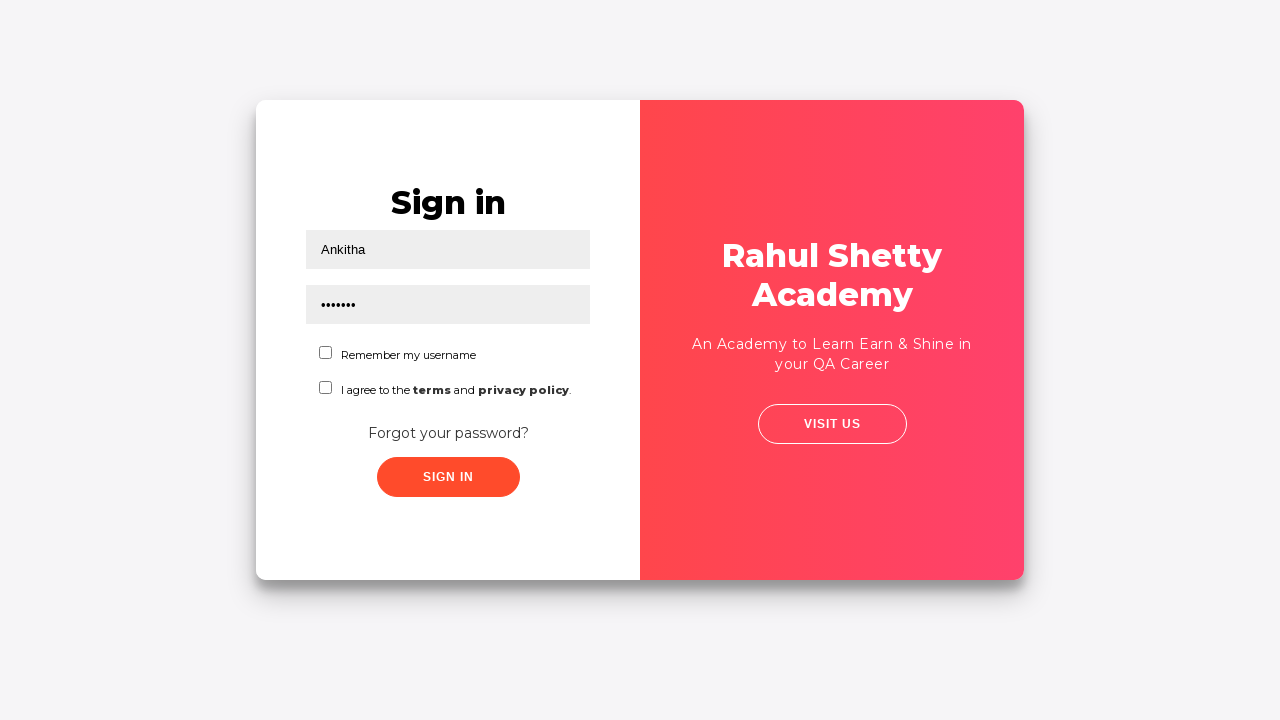

Error message appeared for invalid credentials
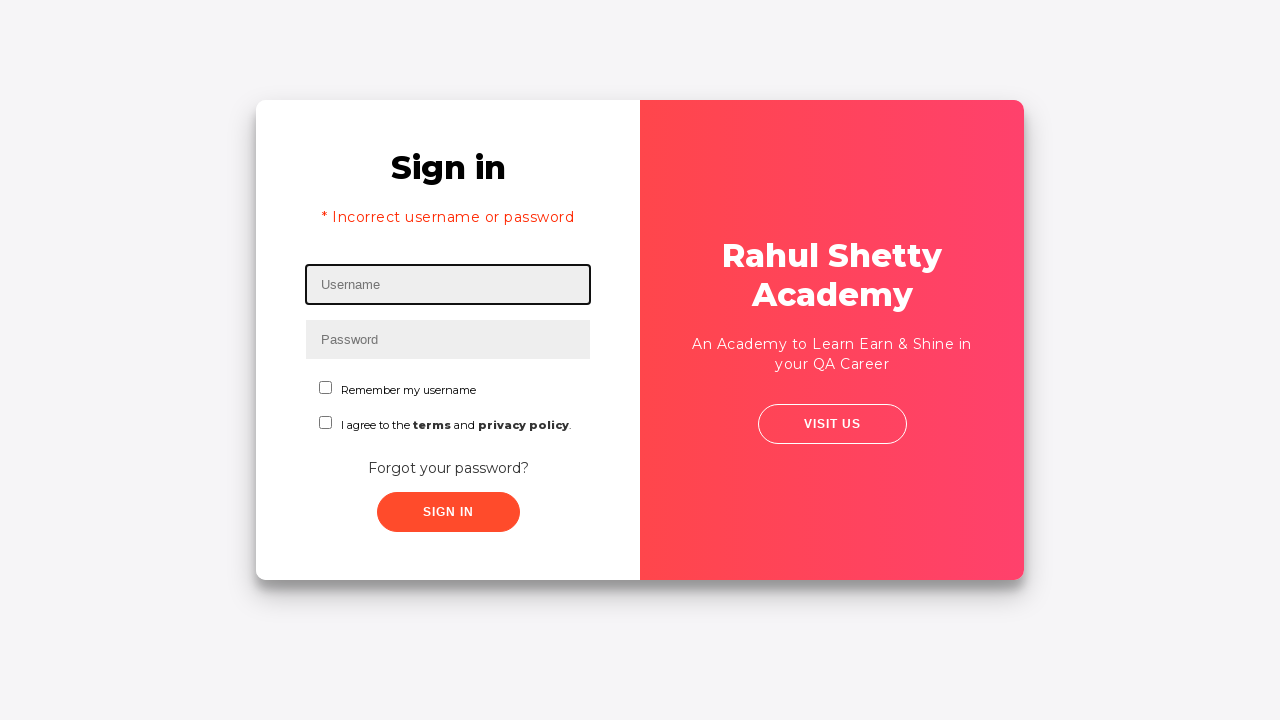

Clicked 'Forgot your password?' link at (448, 468) on text=Forgot your password?
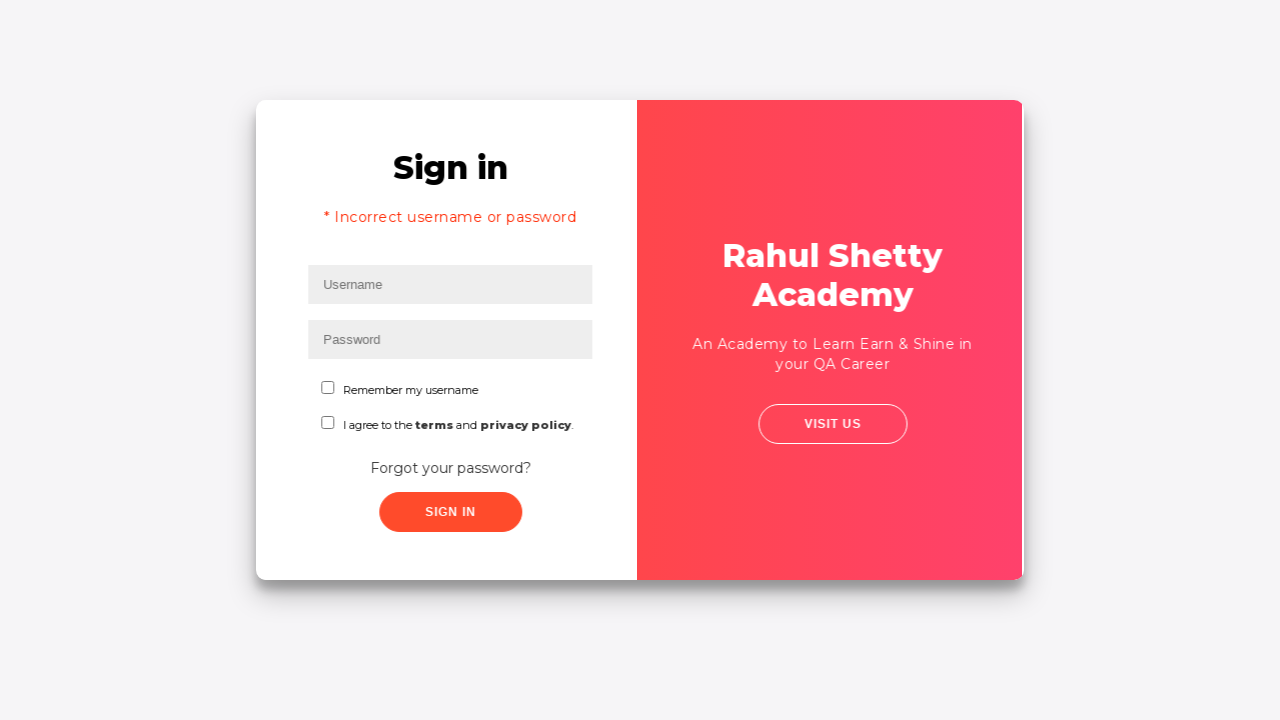

Waited for forgot password form to load
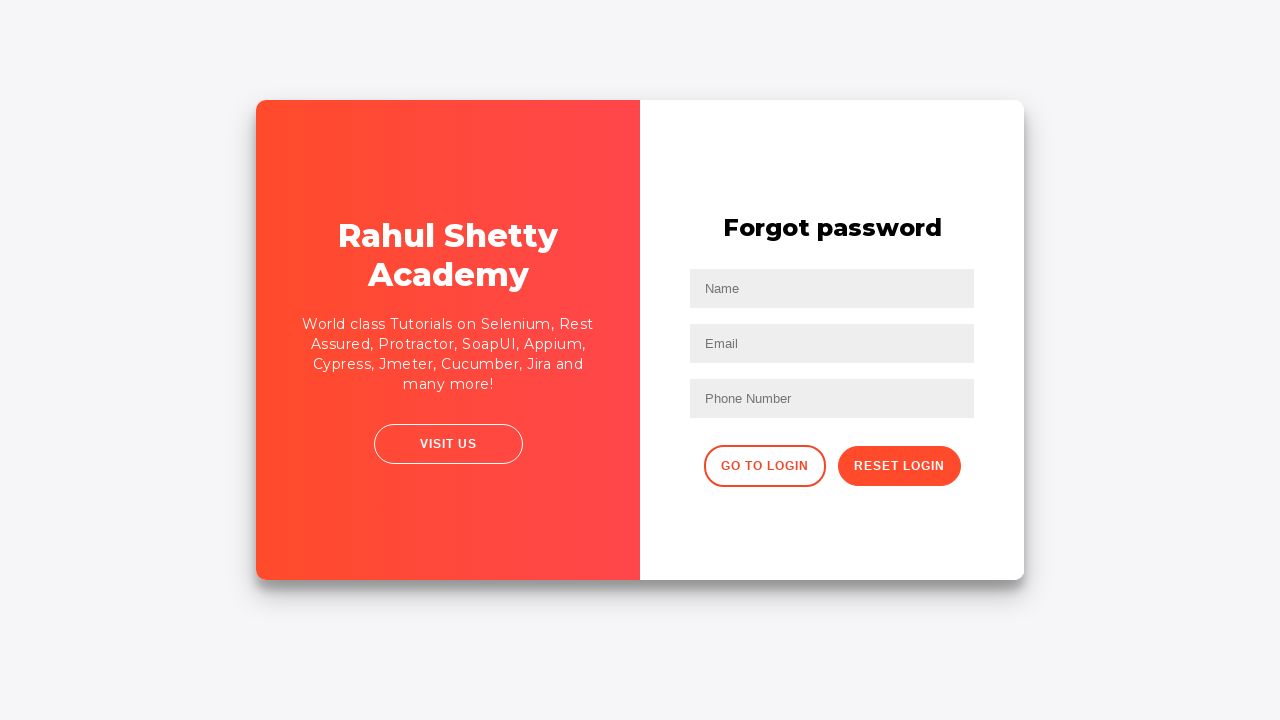

Filled name field with 'TestUser123' in forgot password form on input[placeholder='Name']
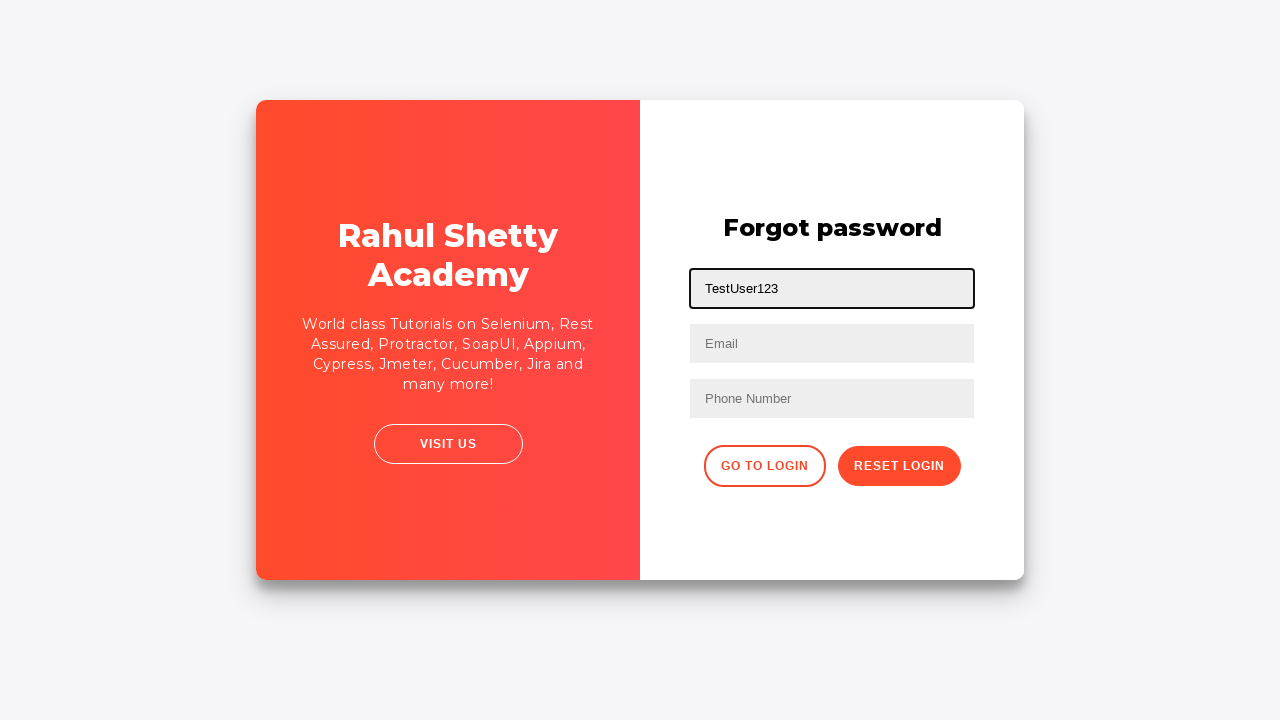

Filled email field with 'testuser456@example.com' on input[placeholder='Email']
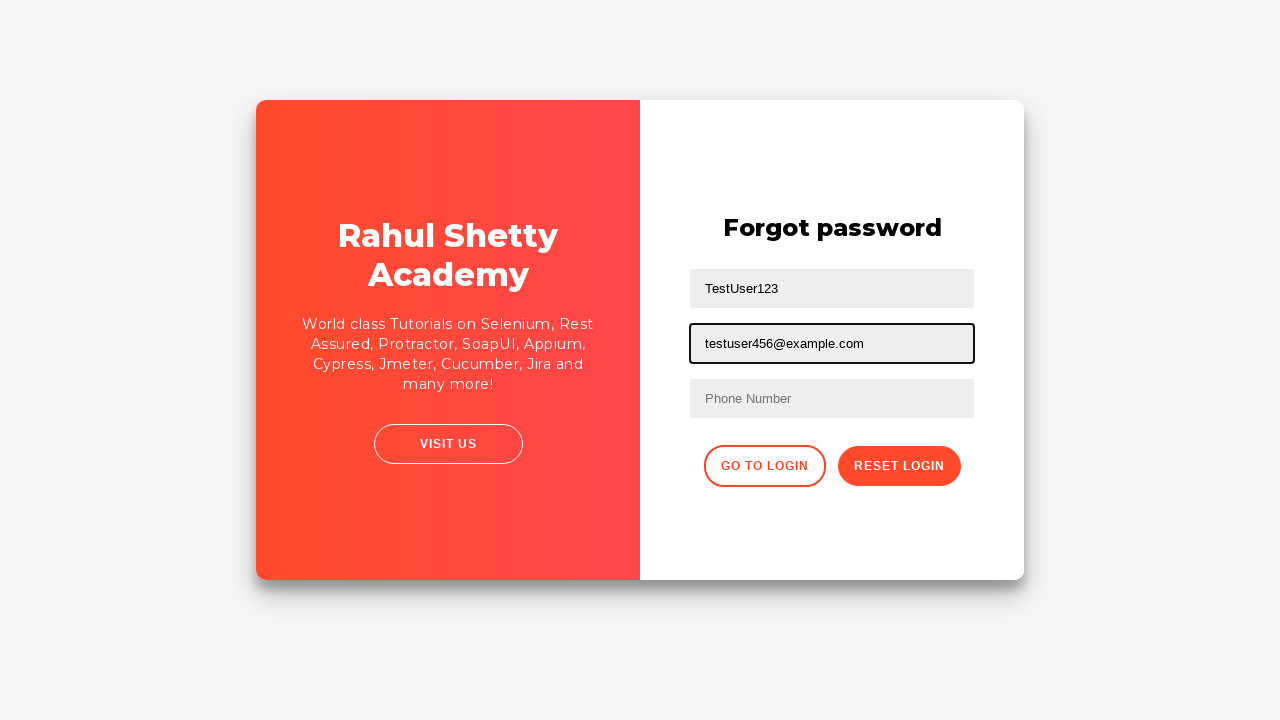

Filled phone number field with '5551234567' on input[placeholder='Phone Number']
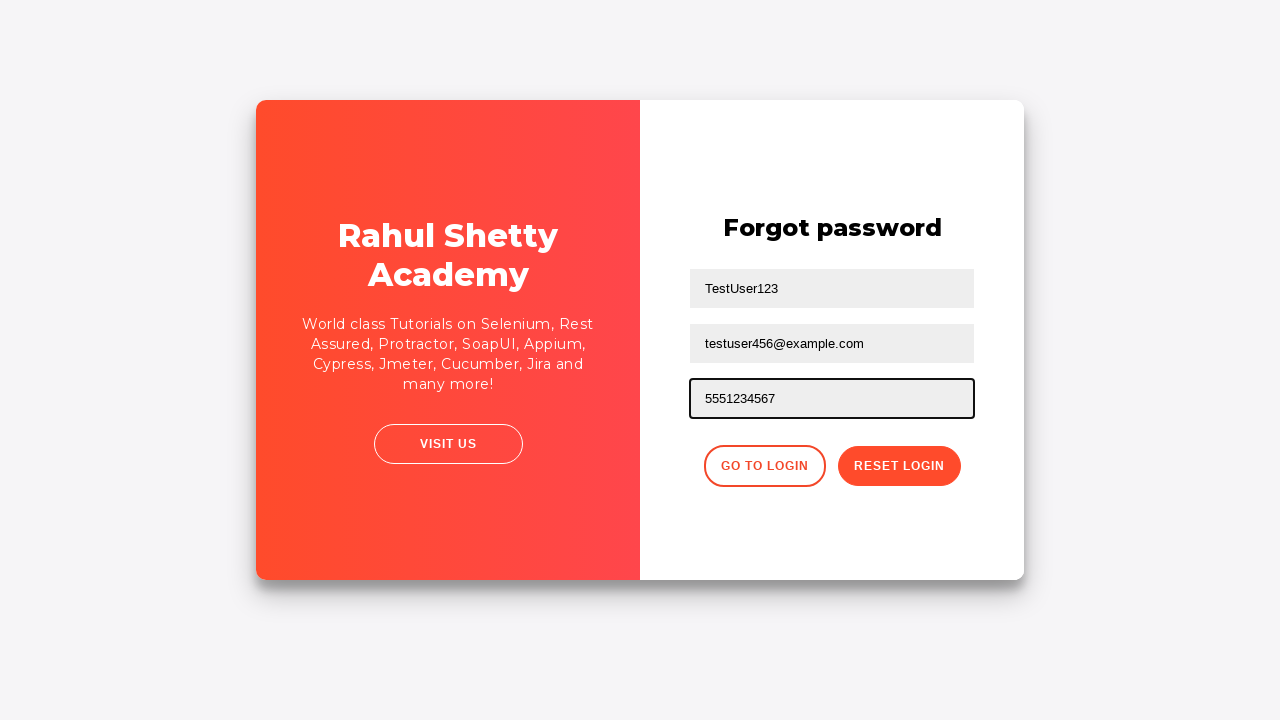

Clicked reset password button at (899, 466) on .reset-pwd-btn
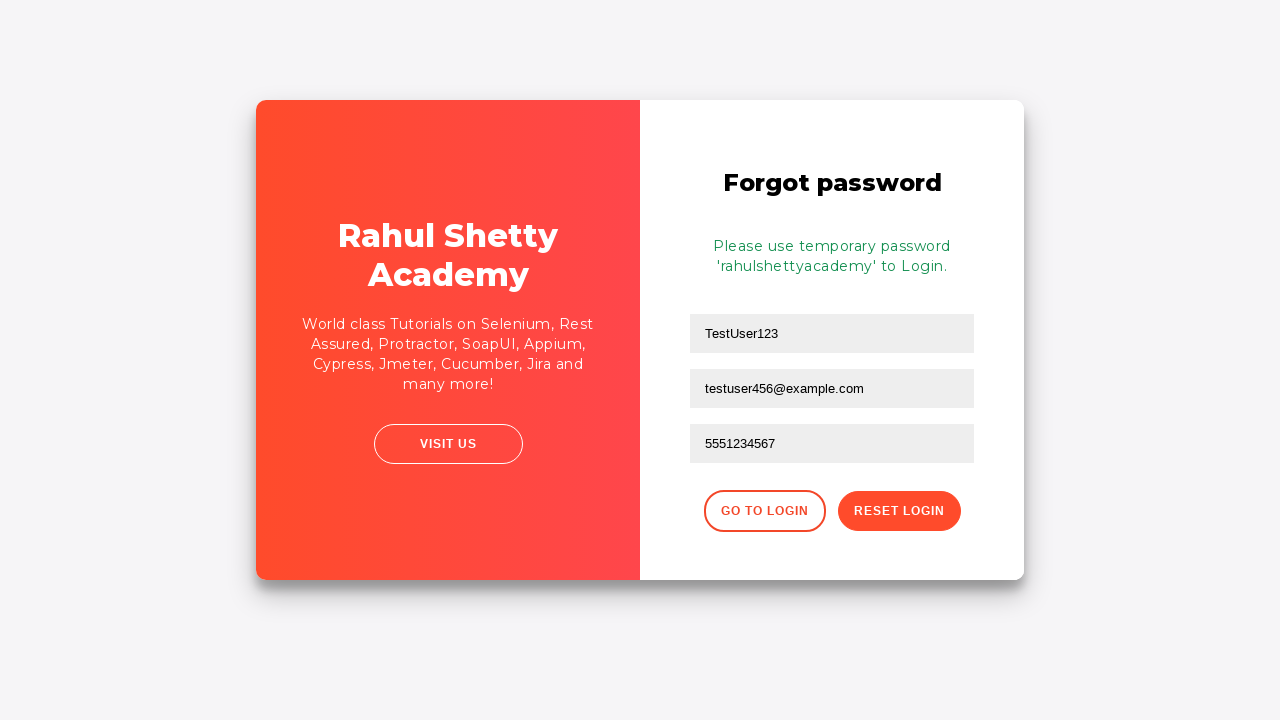

Password reset confirmation message appeared
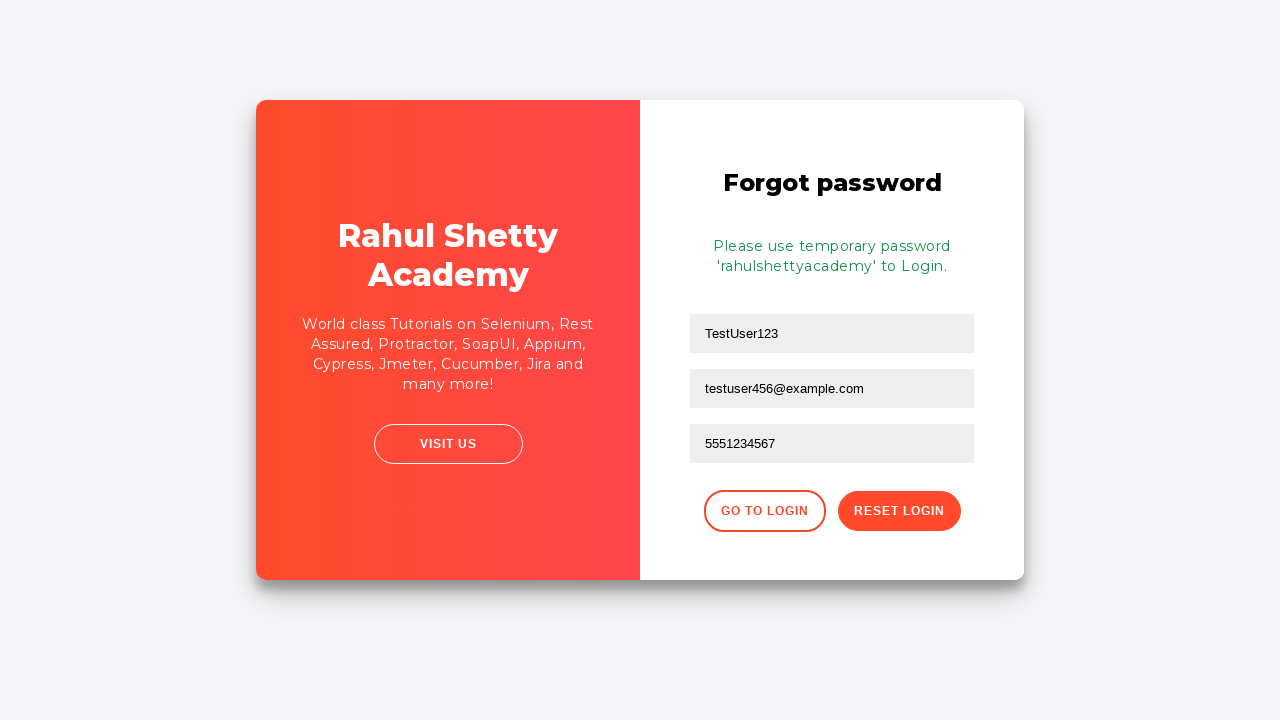

Clicked 'Go to Login' button to return to login page at (764, 511) on xpath=//div[@class='forgot-pwd-btn-conainer']/button[1]
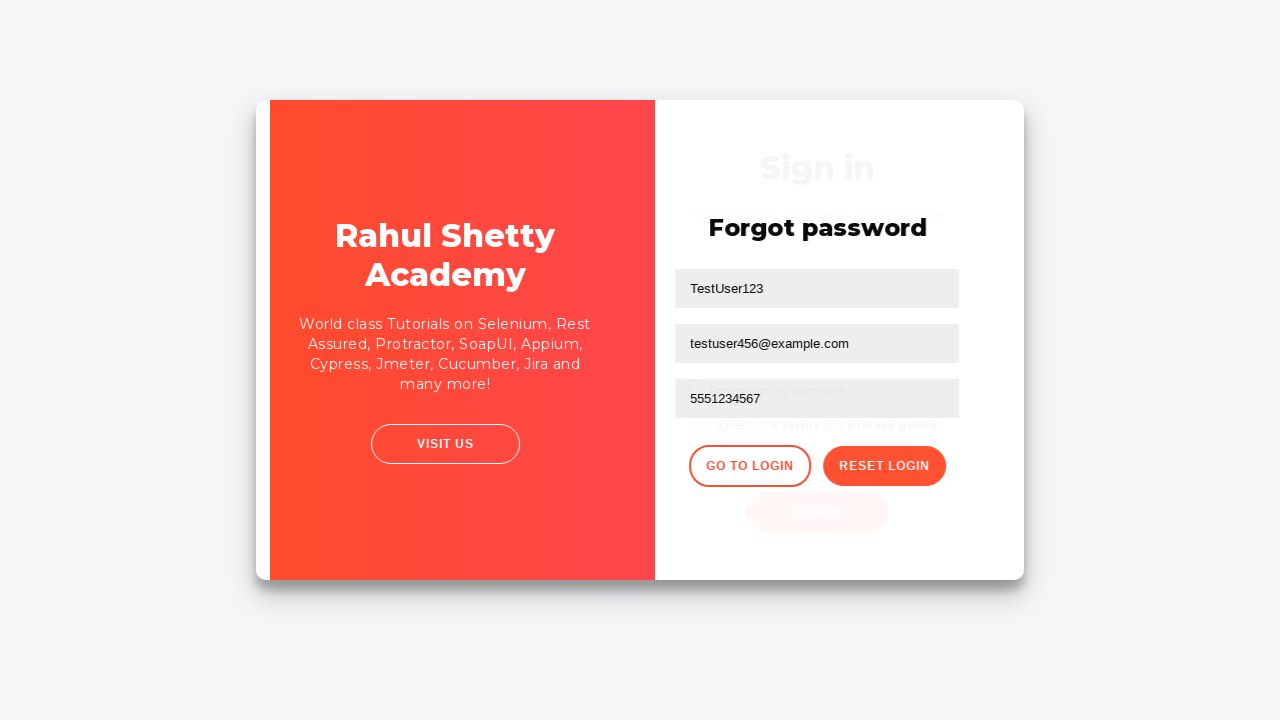

Waited for login form to load
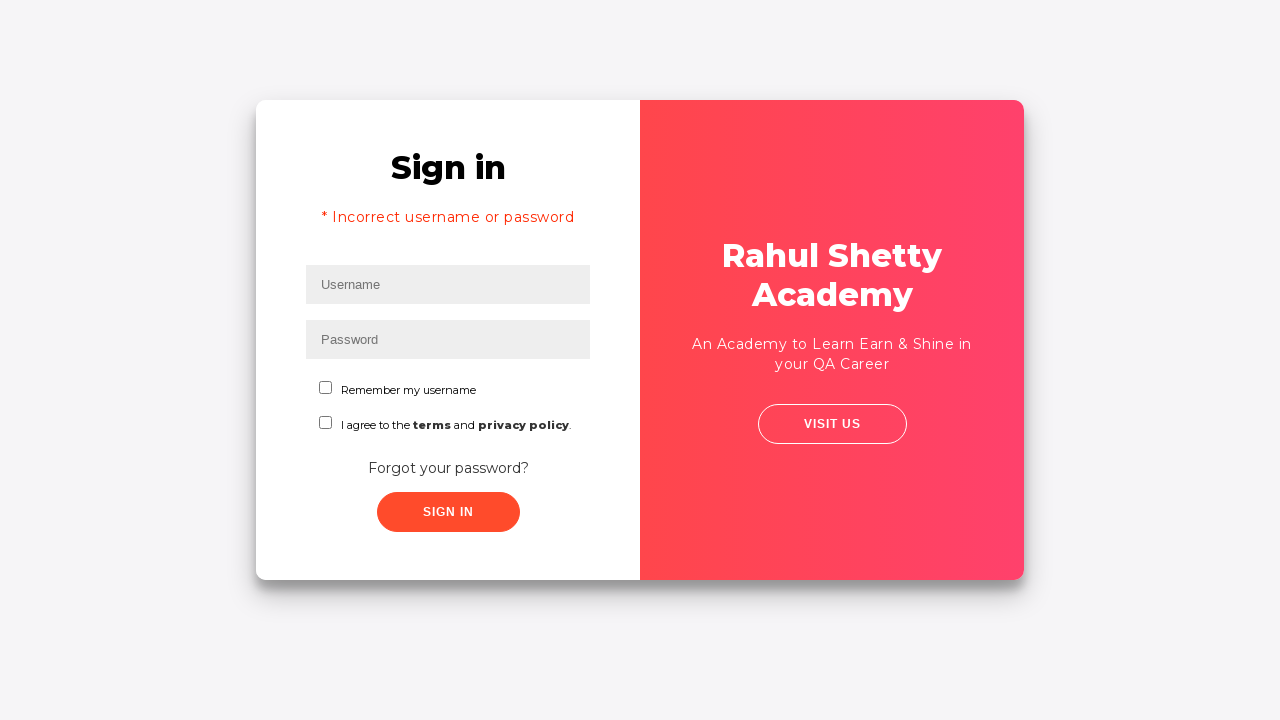

Filled username field with 'rahul' (valid demo credentials) on #inputUsername
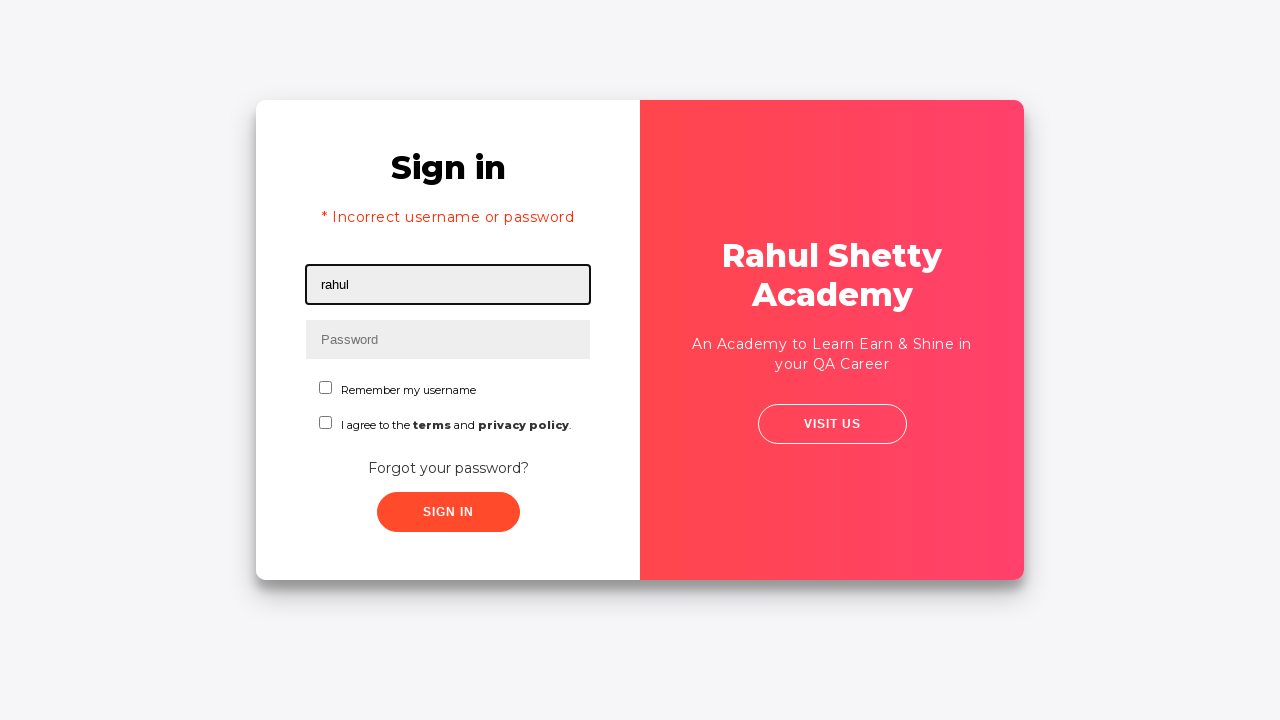

Filled password field with 'rahulshettyacademy' (valid demo credentials) on input[type*='pass']
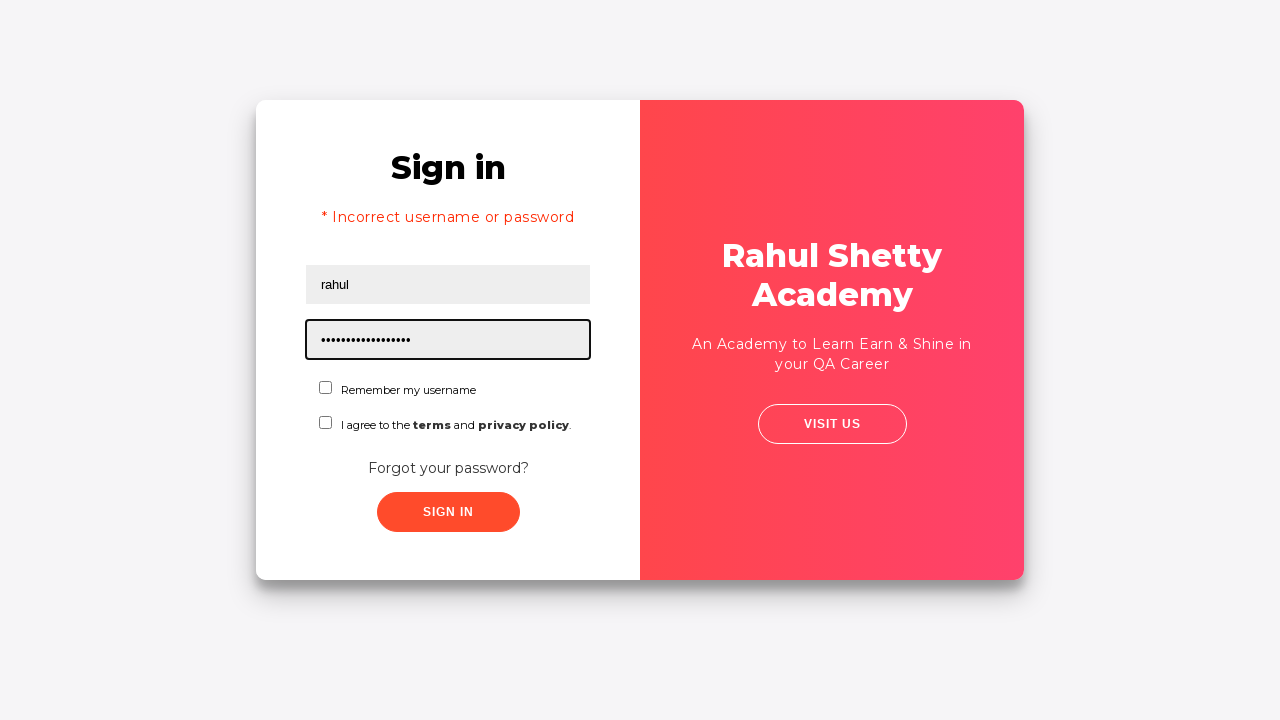

Checked the confirmation checkbox at (326, 388) on #chkboxOne
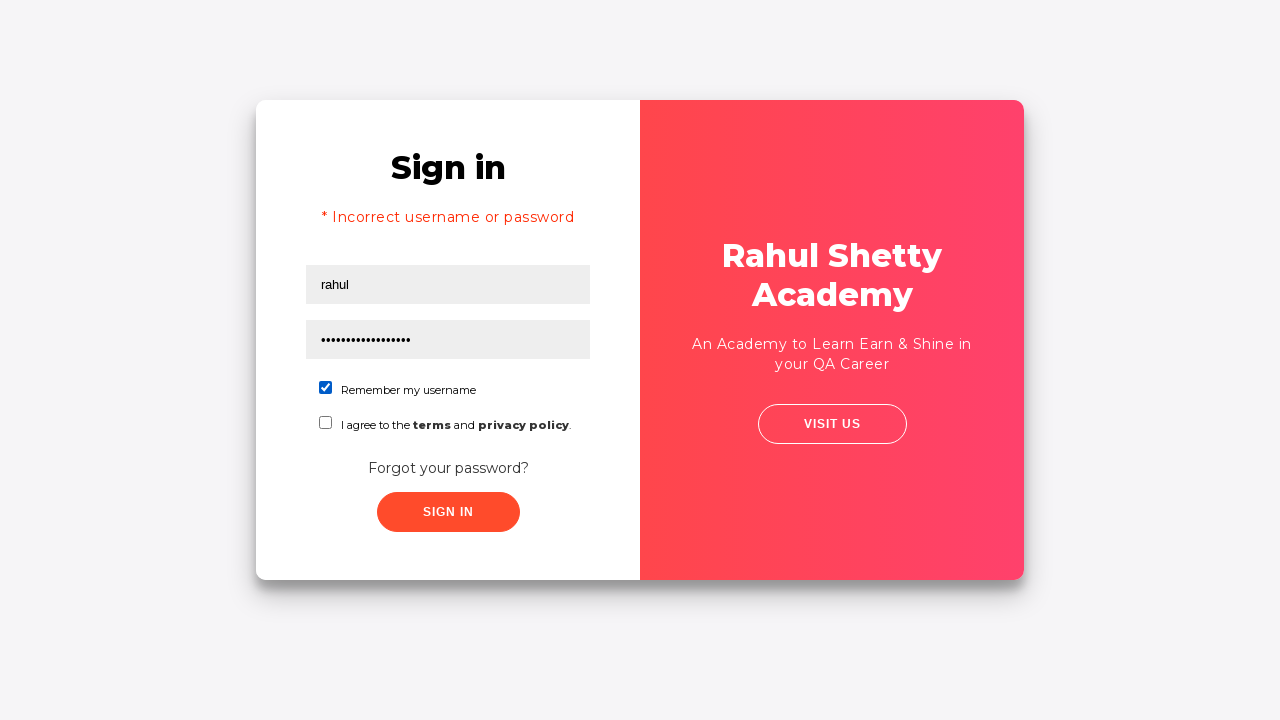

Clicked submit button to log in with valid credentials at (448, 512) on xpath=//button[contains(@class,'submit ')]
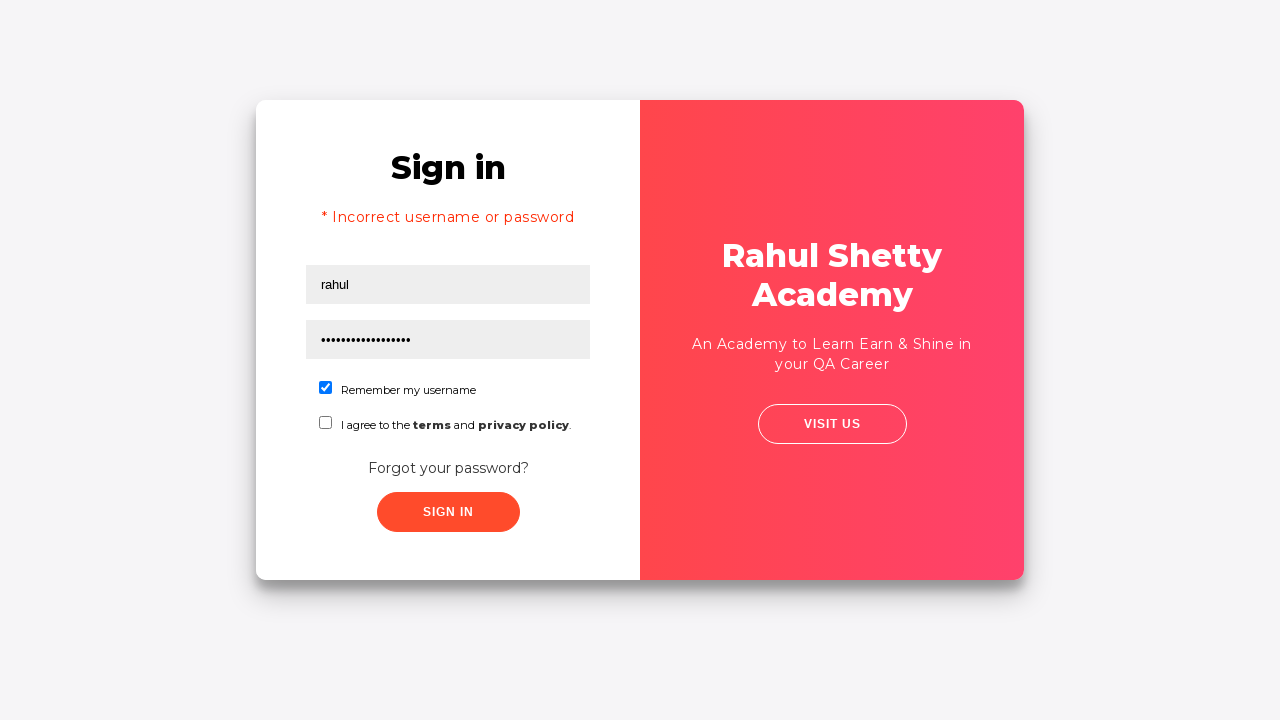

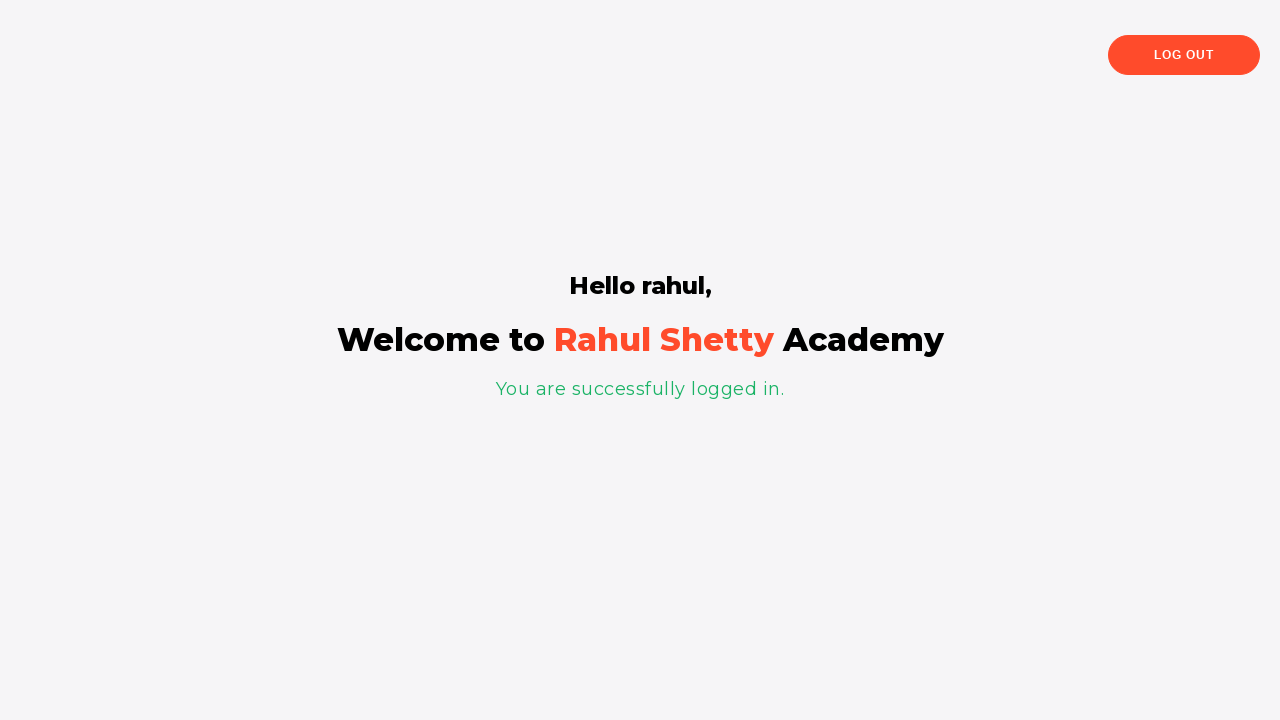